Tests MacBook Pro product page by navigating through categories, validating product information, and adding item to cart

Starting URL: https://www.demoblaze.com/#

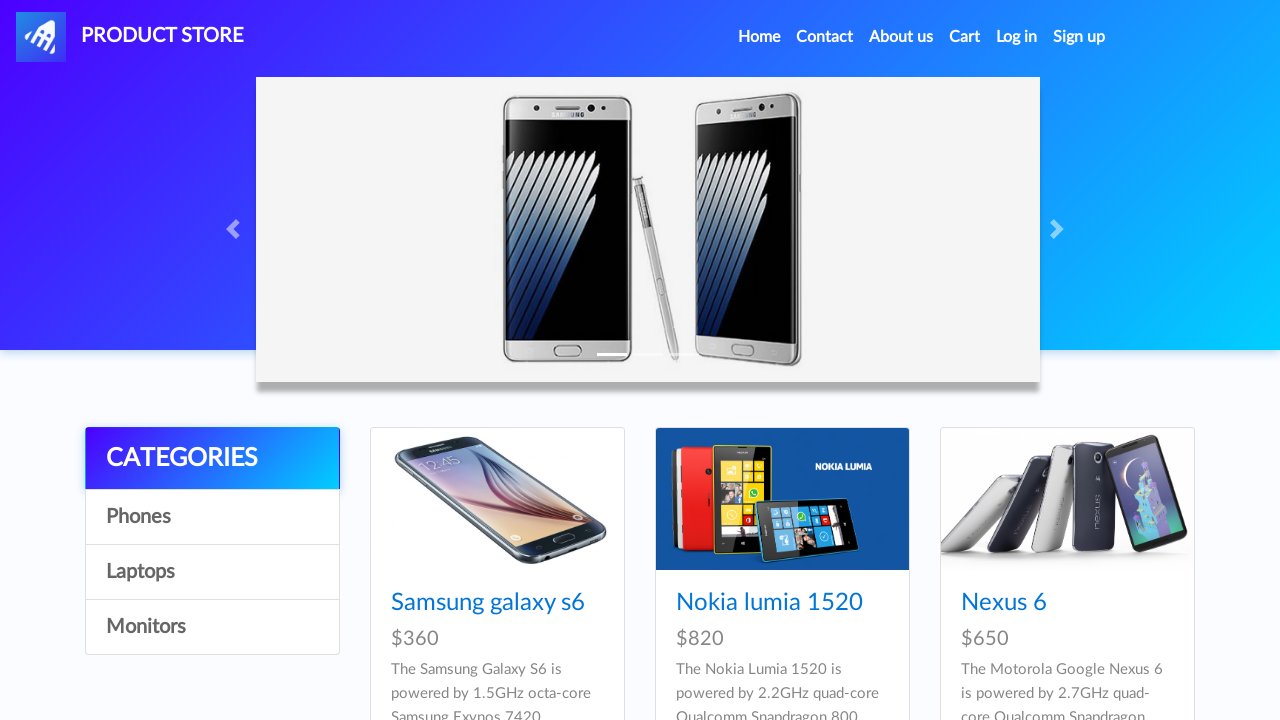

Clicked Laptops category button at (212, 572) on text=Laptops
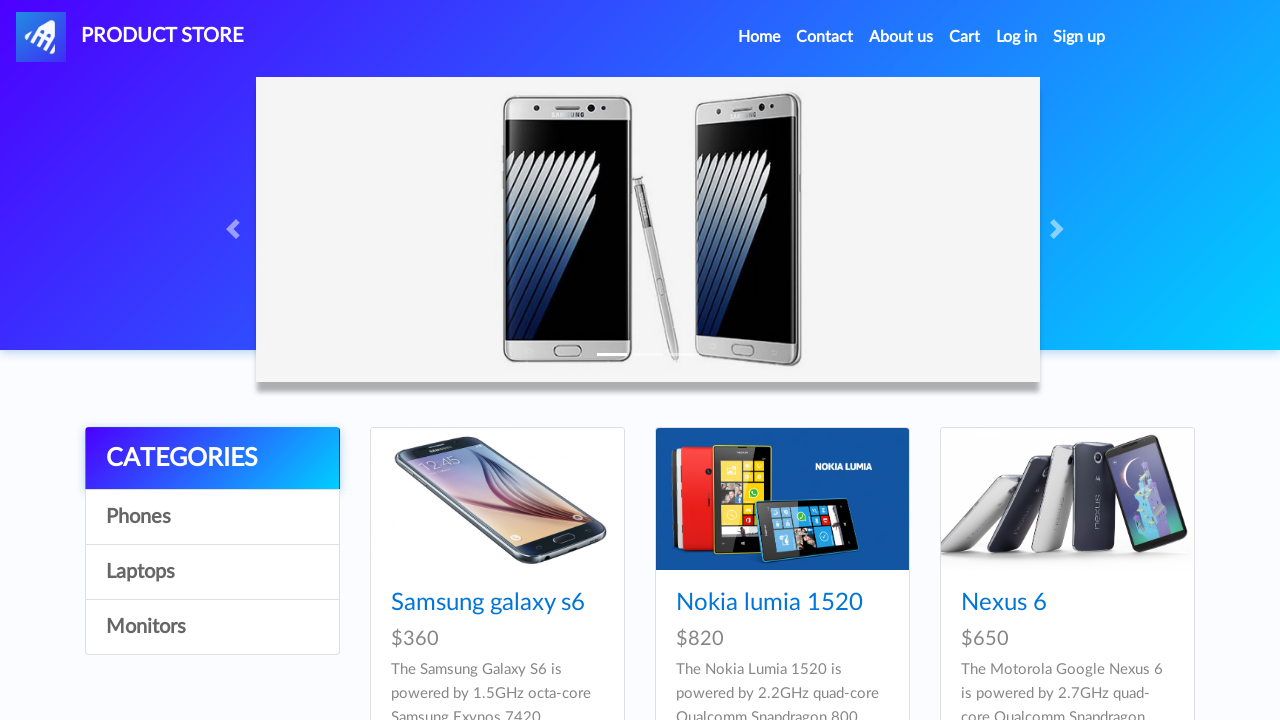

Product cards loaded in Laptops category
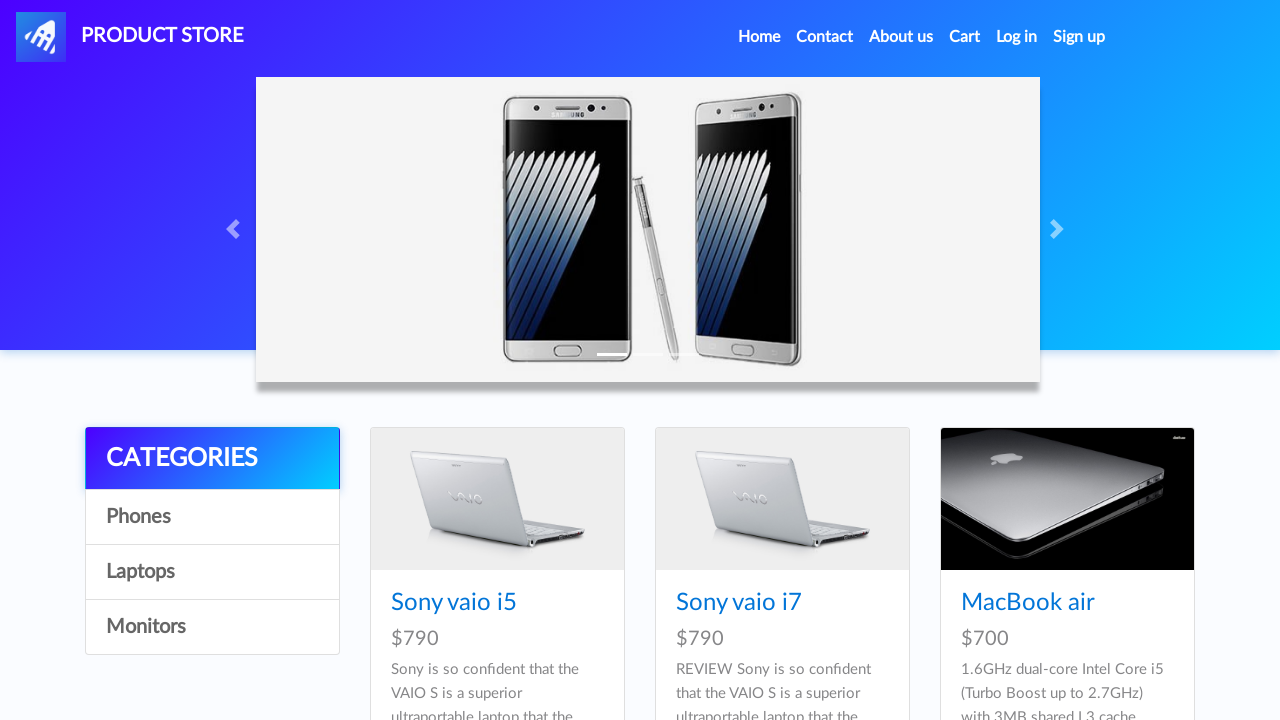

Located MacBook Pro product link
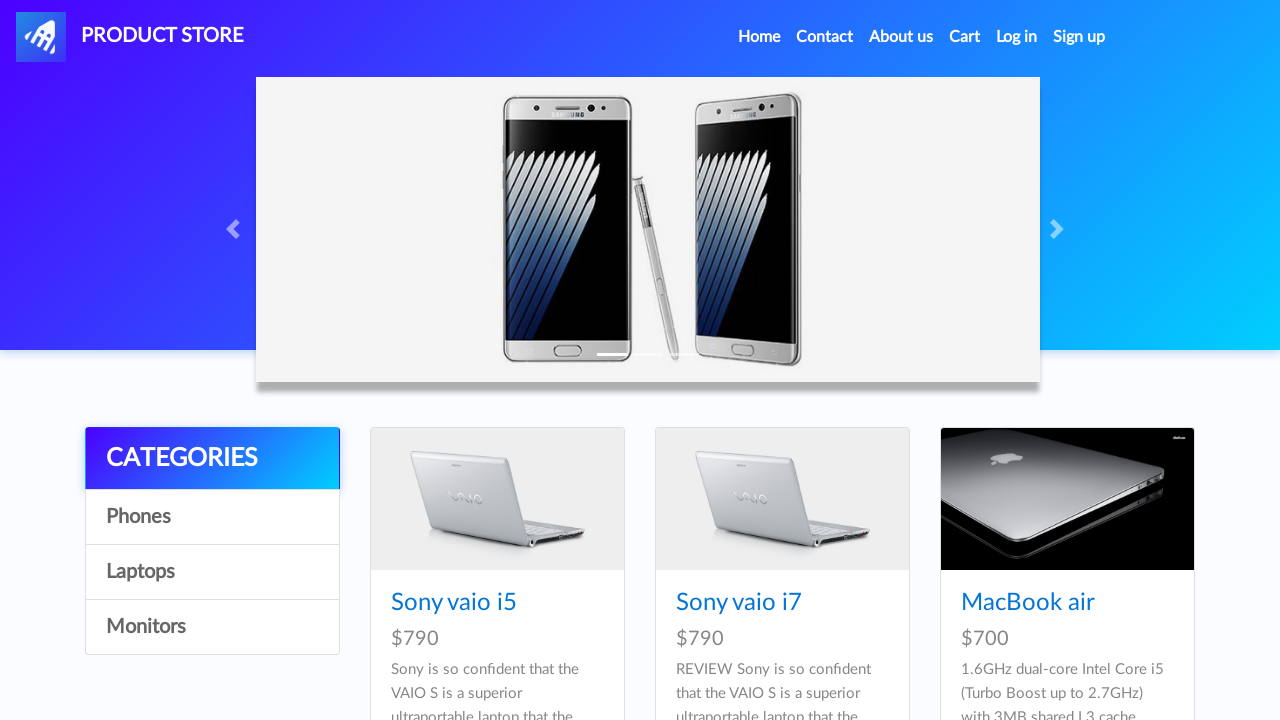

Clicked MacBook Pro product link at (1033, 361) on a.hrefch:has-text('MacBook Pro') >> nth=0
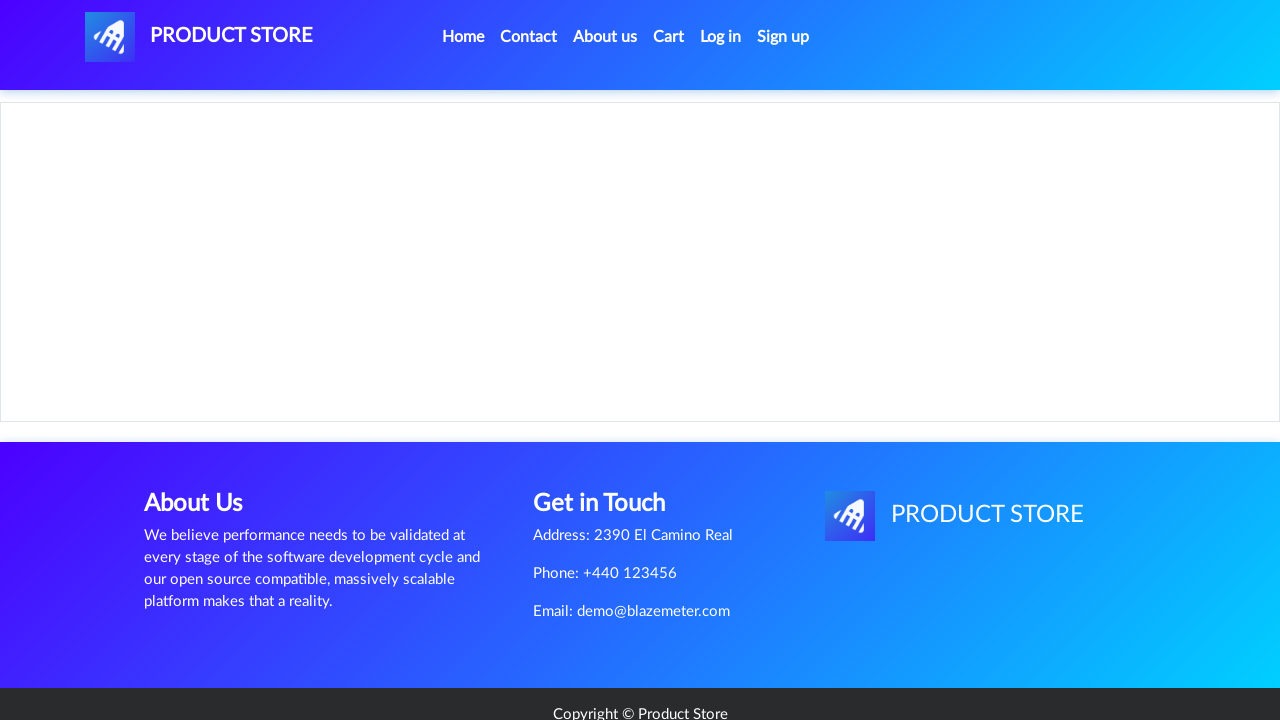

MacBook Pro product page loaded
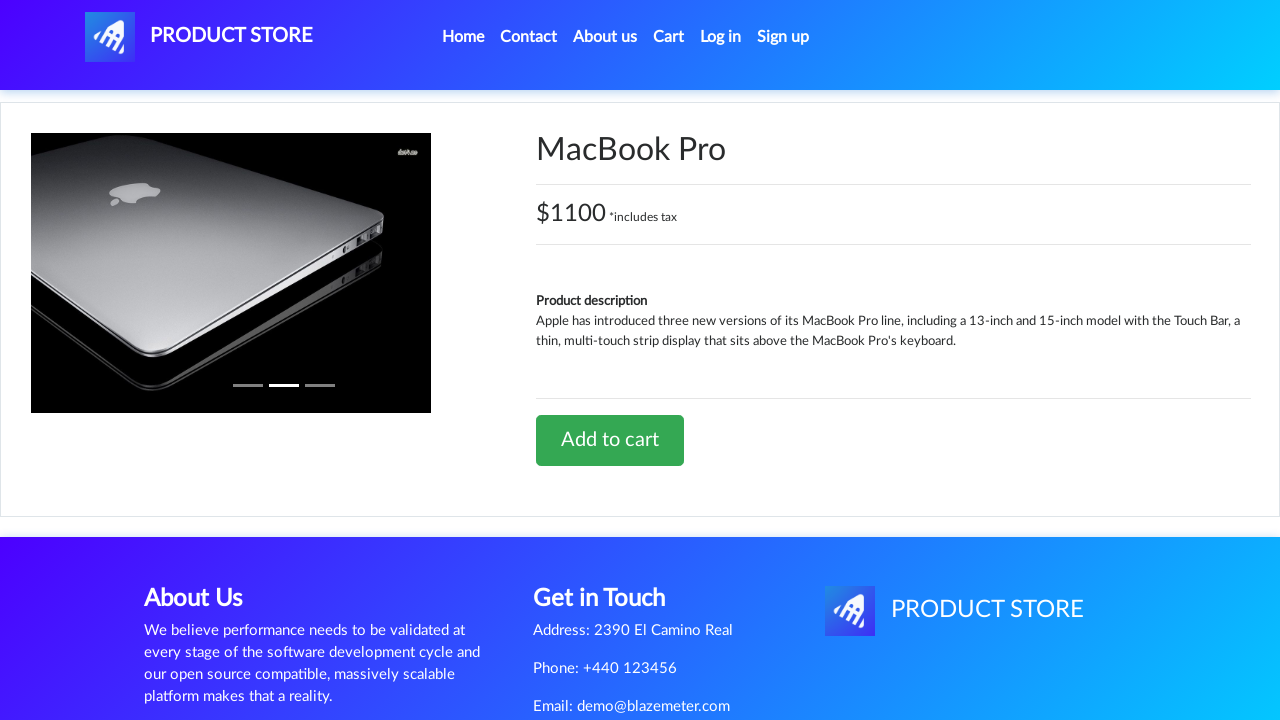

Validated product name is 'MacBook Pro'
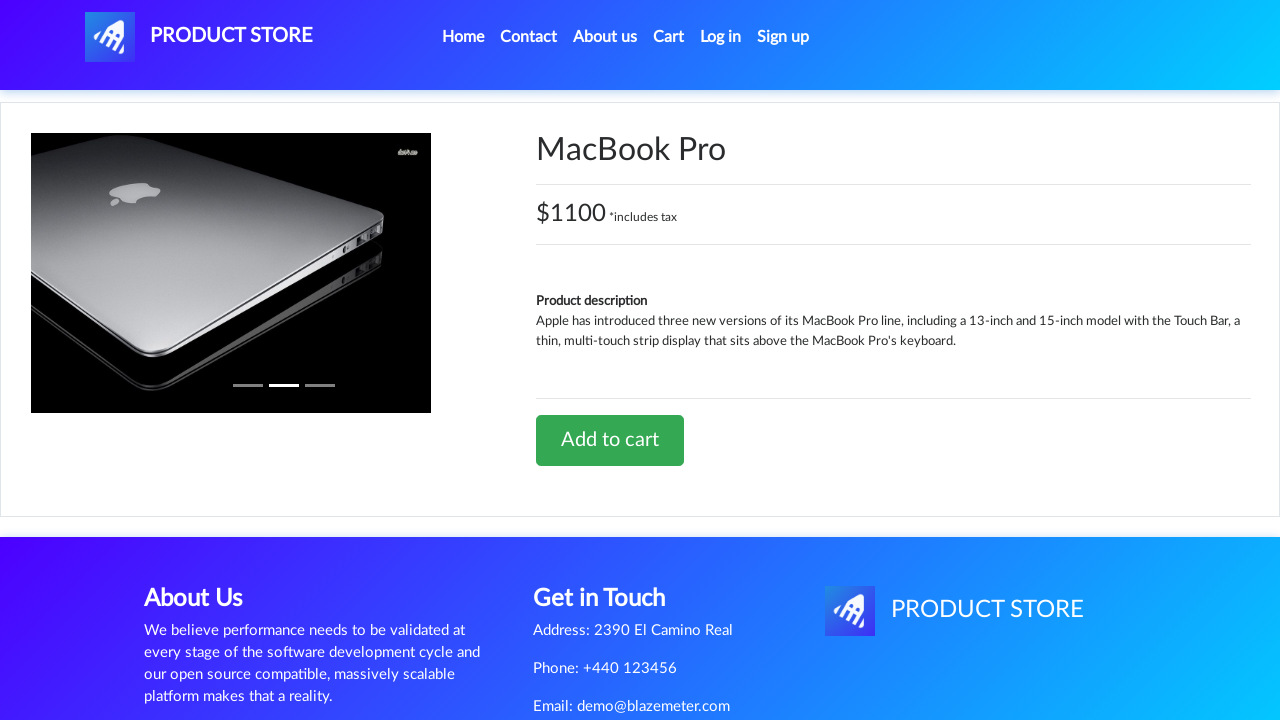

Validated product price is '$1100'
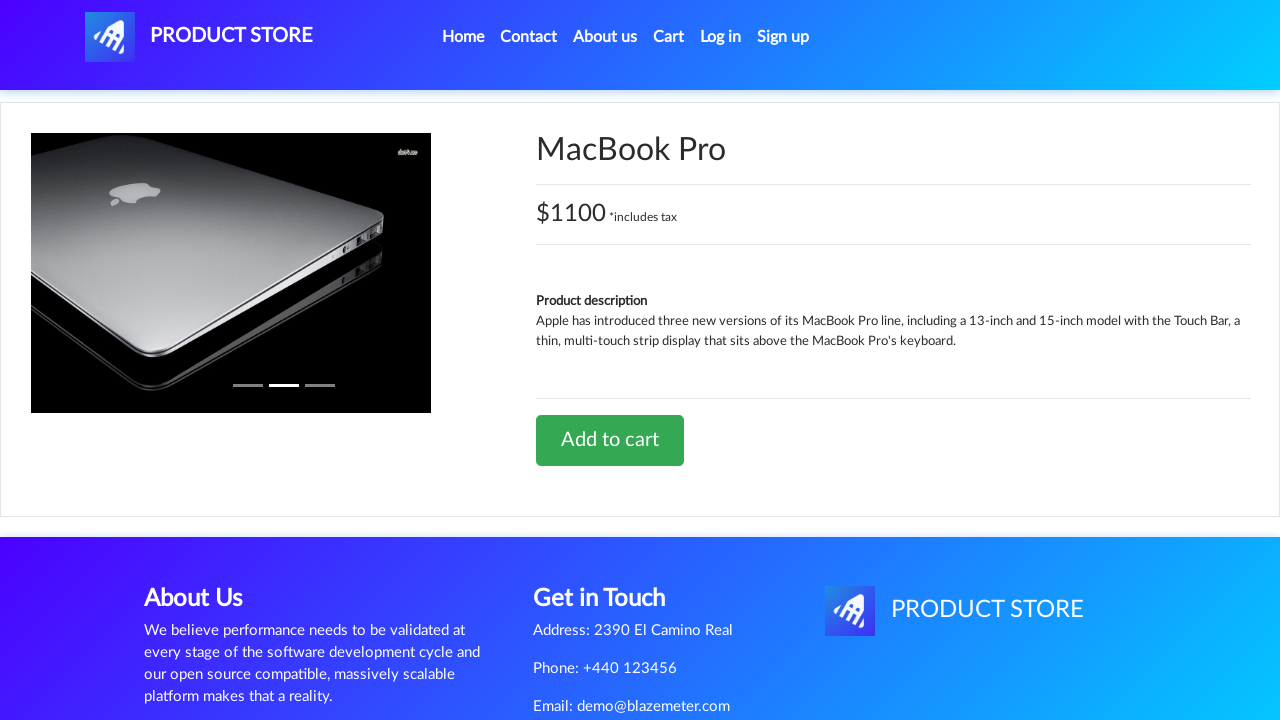

Validated product description contains expected text
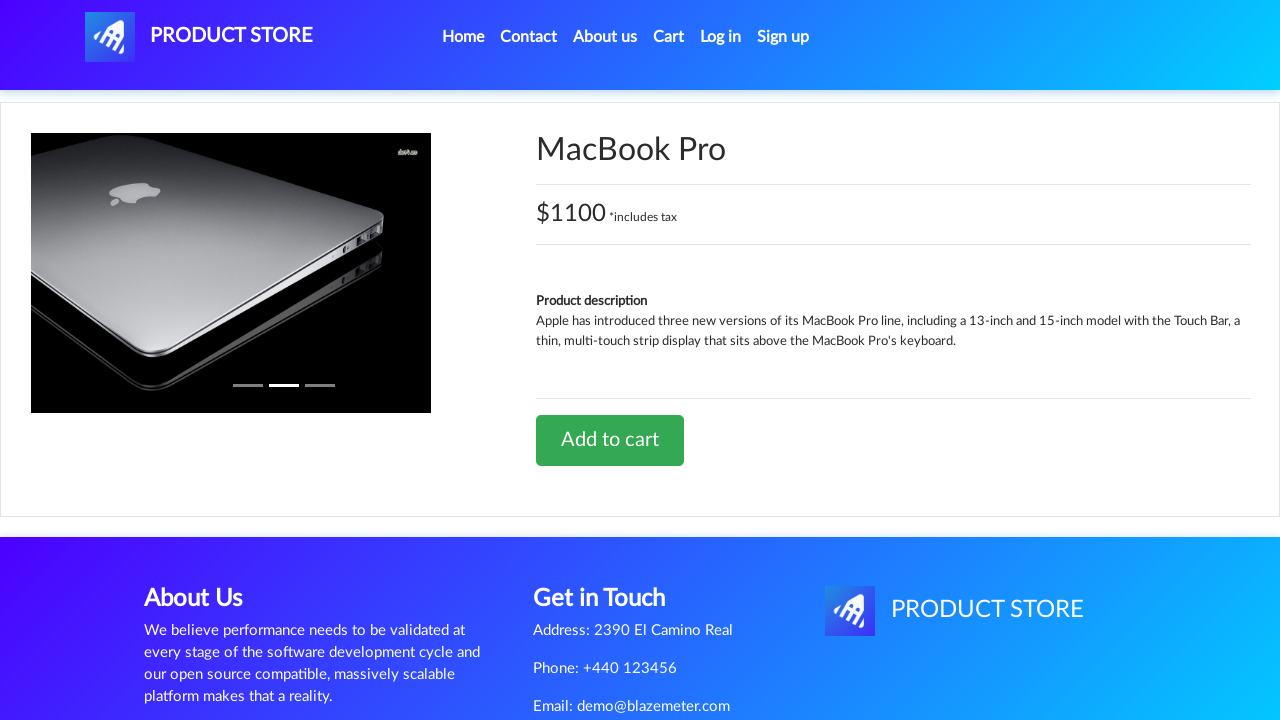

Clicked Add to cart button at (610, 440) on text=Add to cart
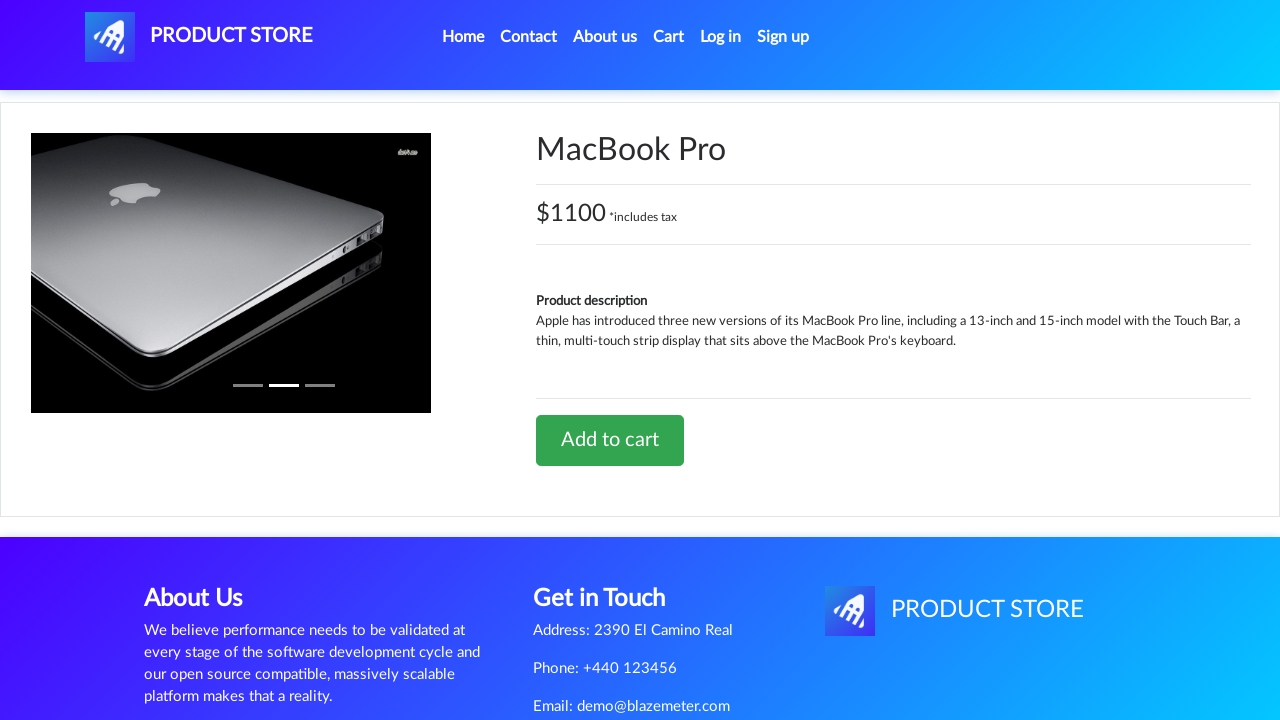

Alert dialog handler configured and accepted
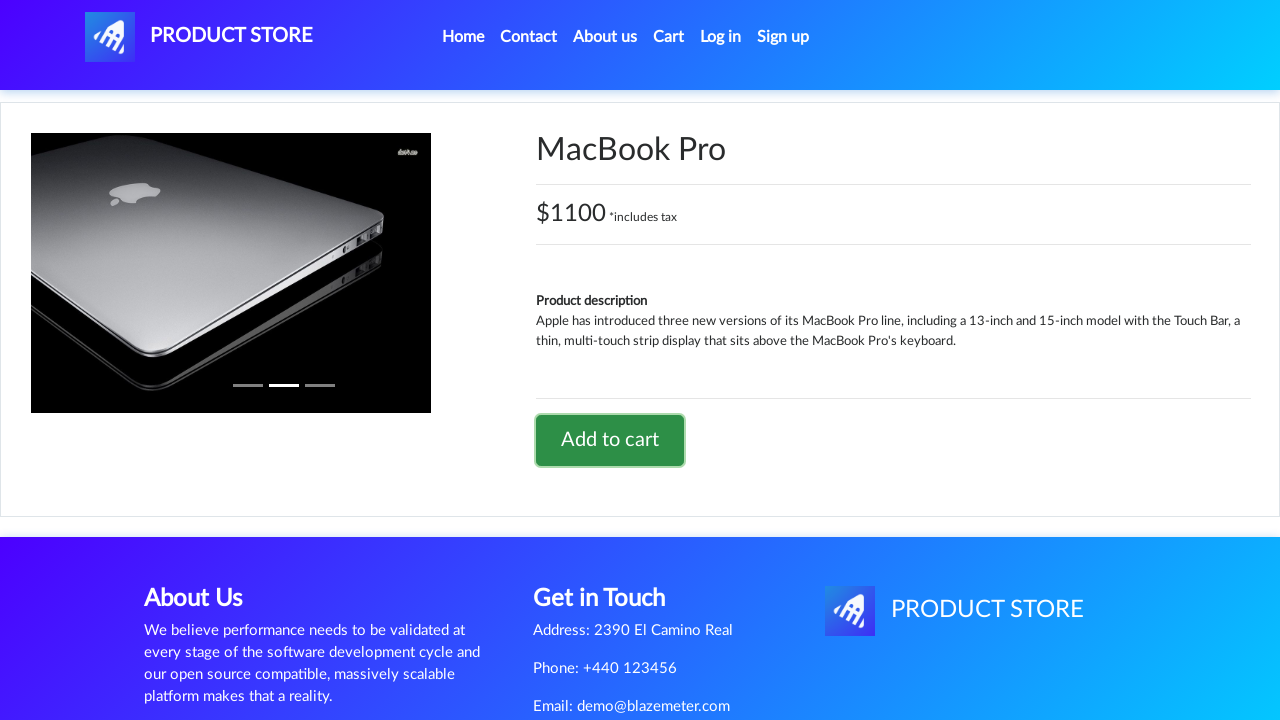

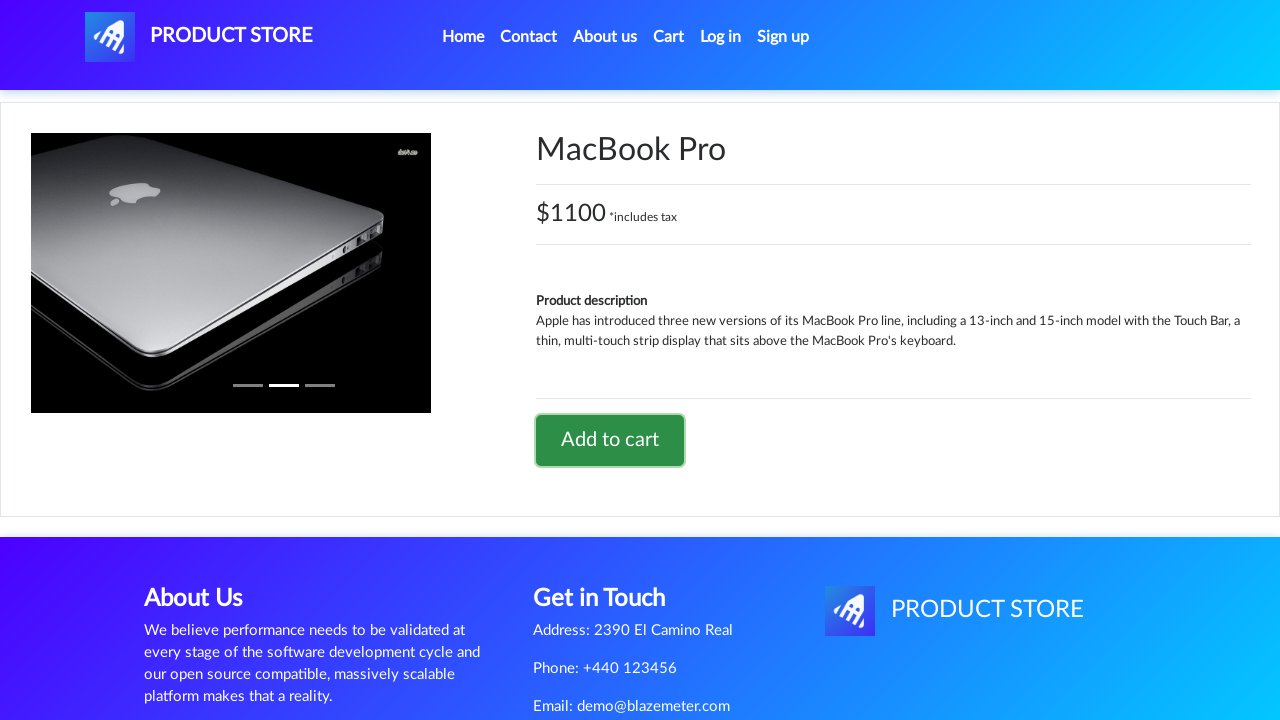